Tests iframe switching functionality by navigating to a frames demo page, switching to an iframe using its element reference, filling a text input inside the iframe with text, and then switching back to the main content.

Starting URL: http://demo.automationtesting.in/Frames.html

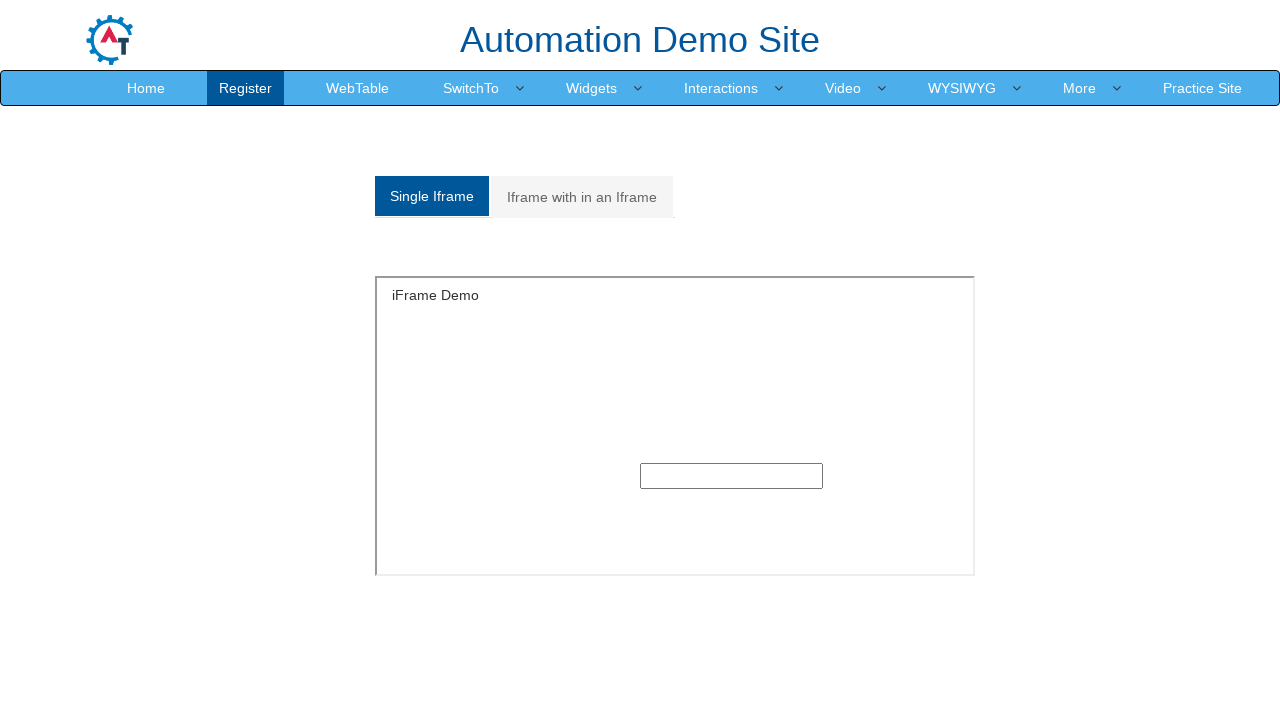

Set viewport size to 1920x1080
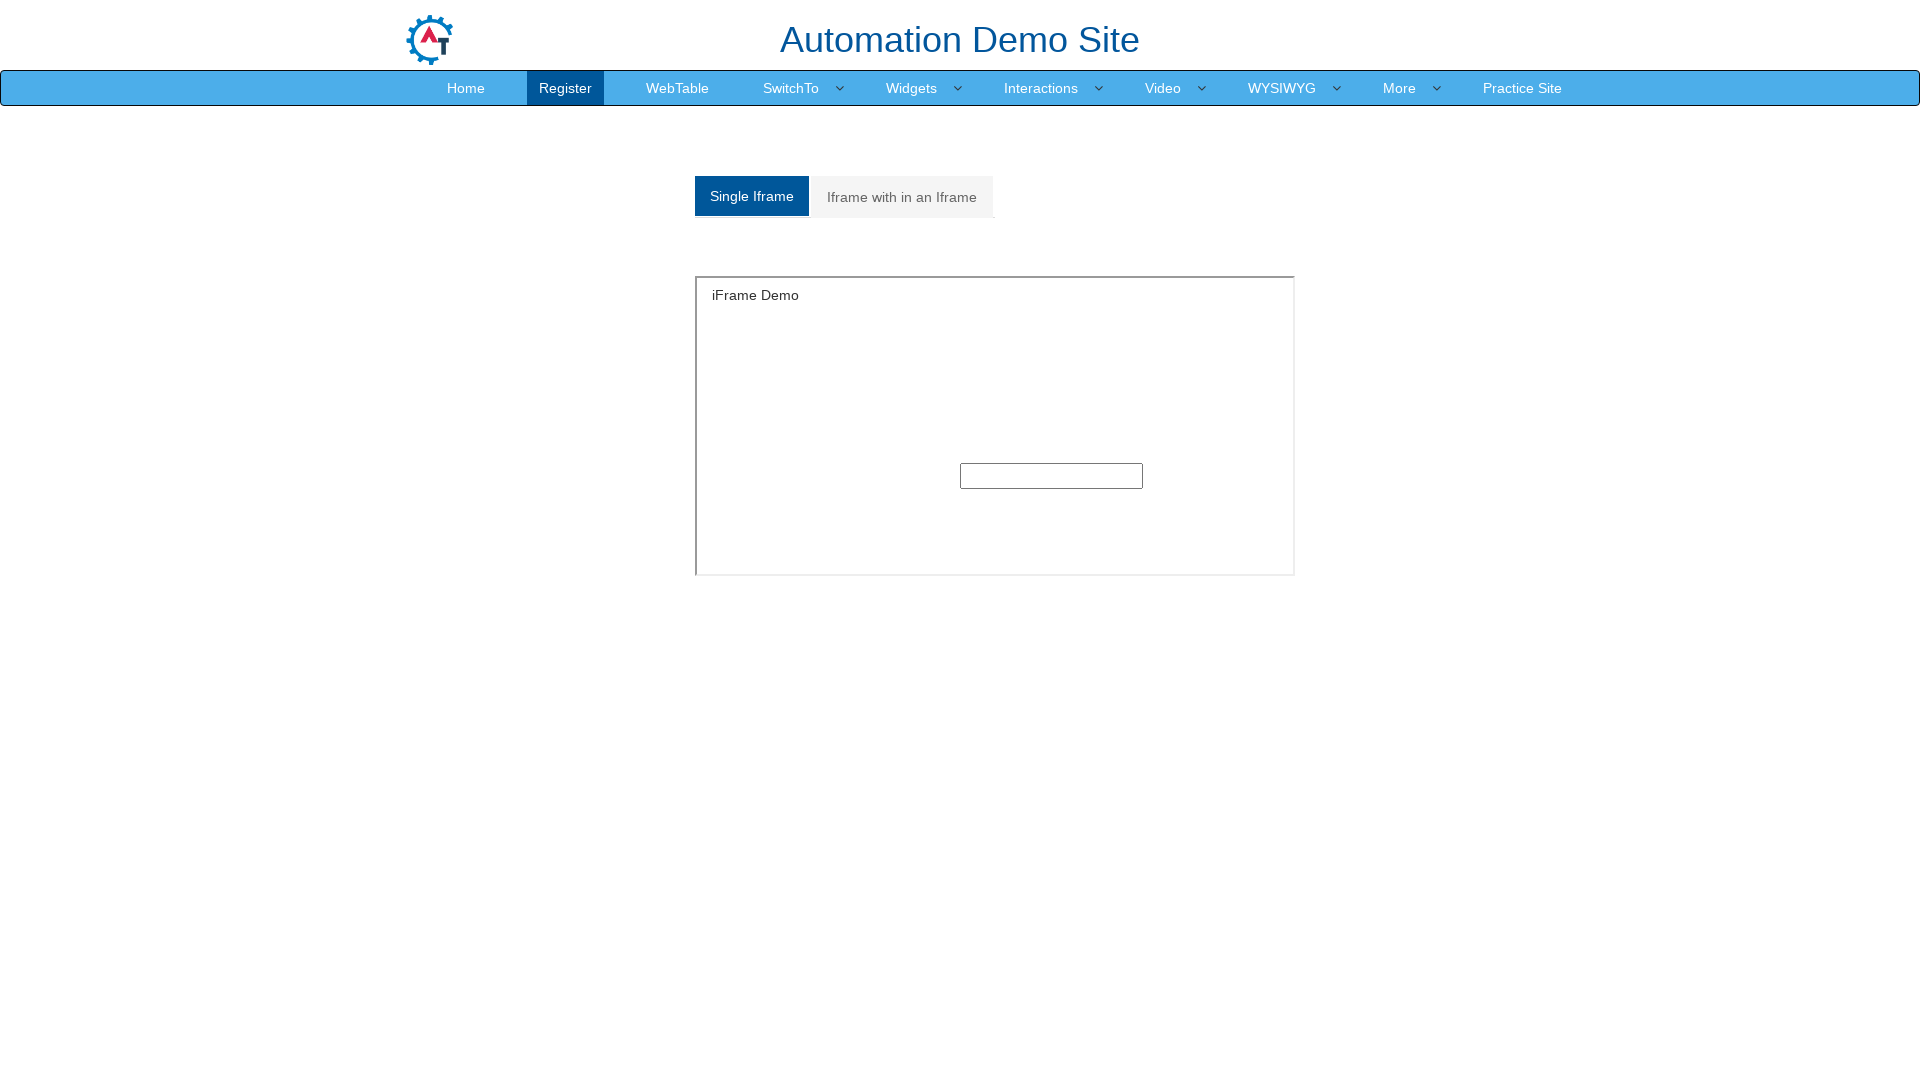

Located iframe with src='SingleFrame.html'
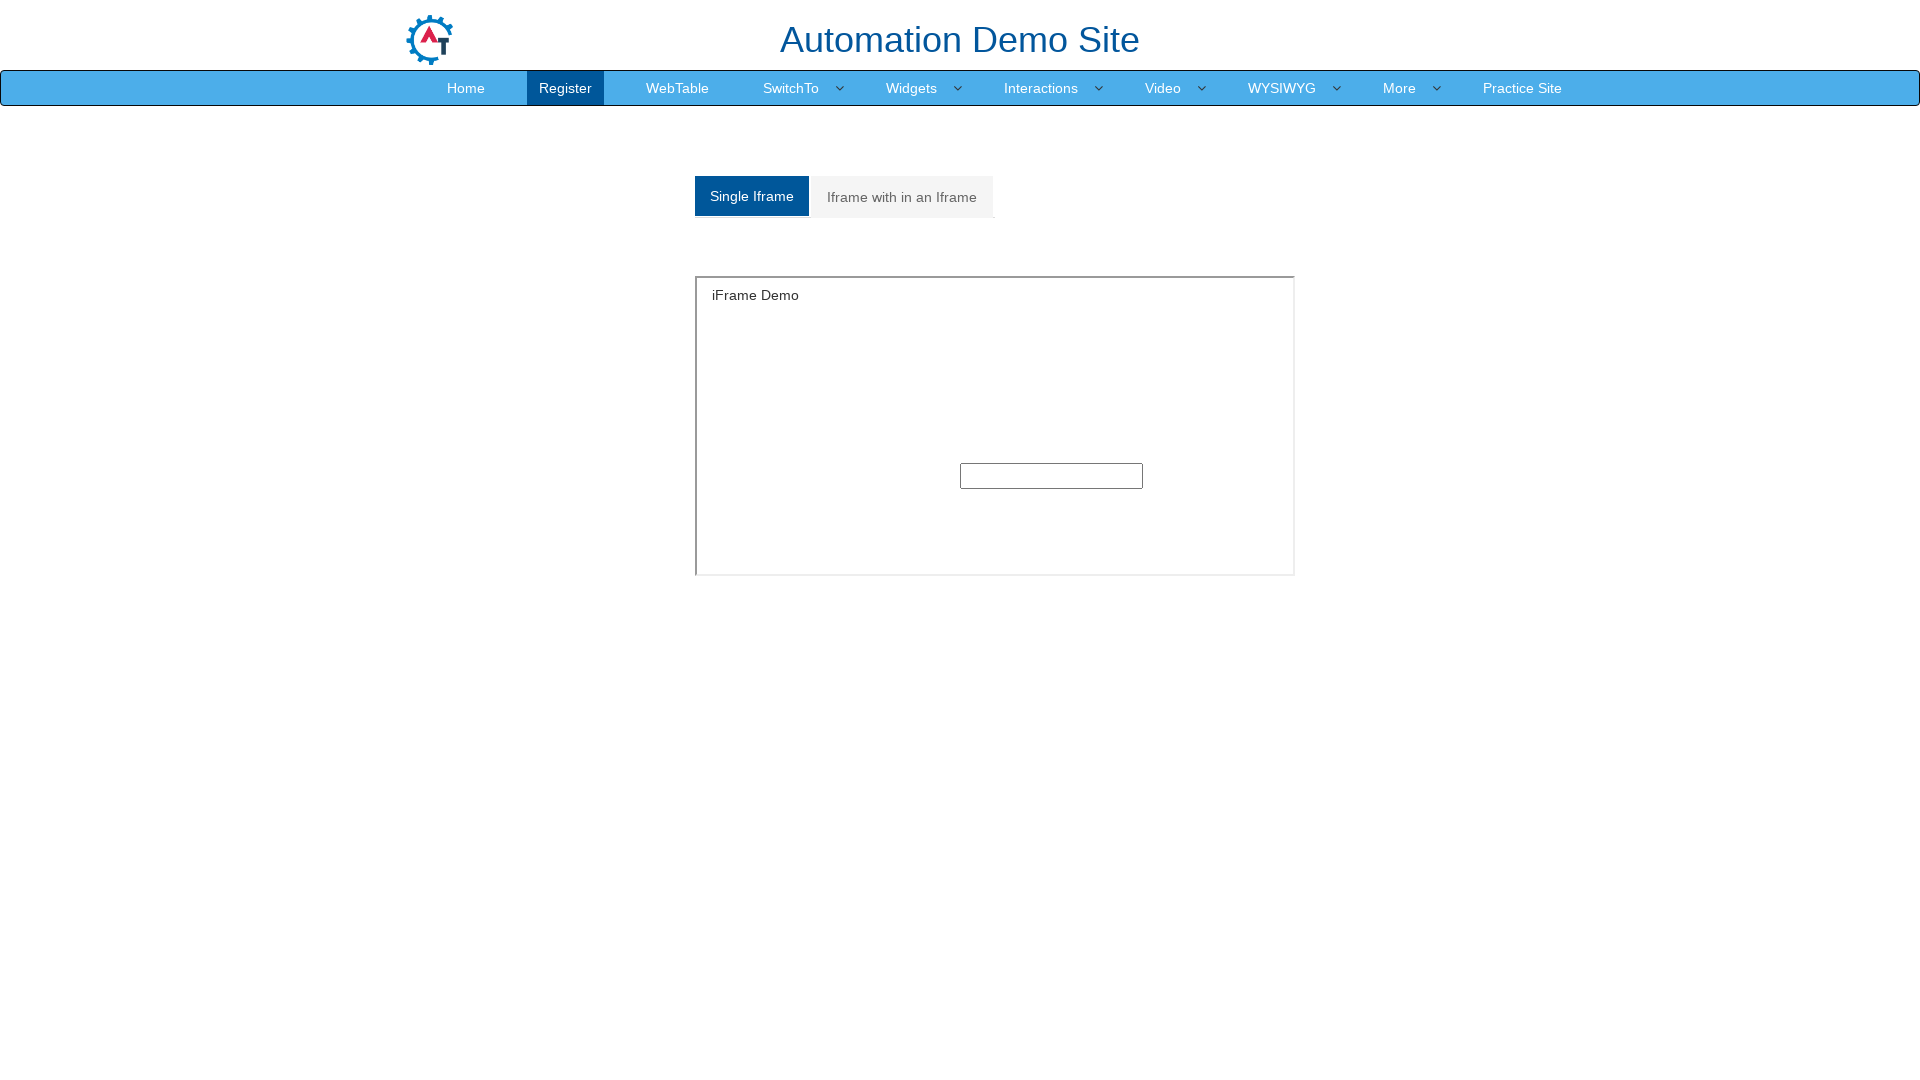

Filled text input inside iframe with 'I am just automated' on iframe[src='SingleFrame.html'] >> internal:control=enter-frame >> input[type='te
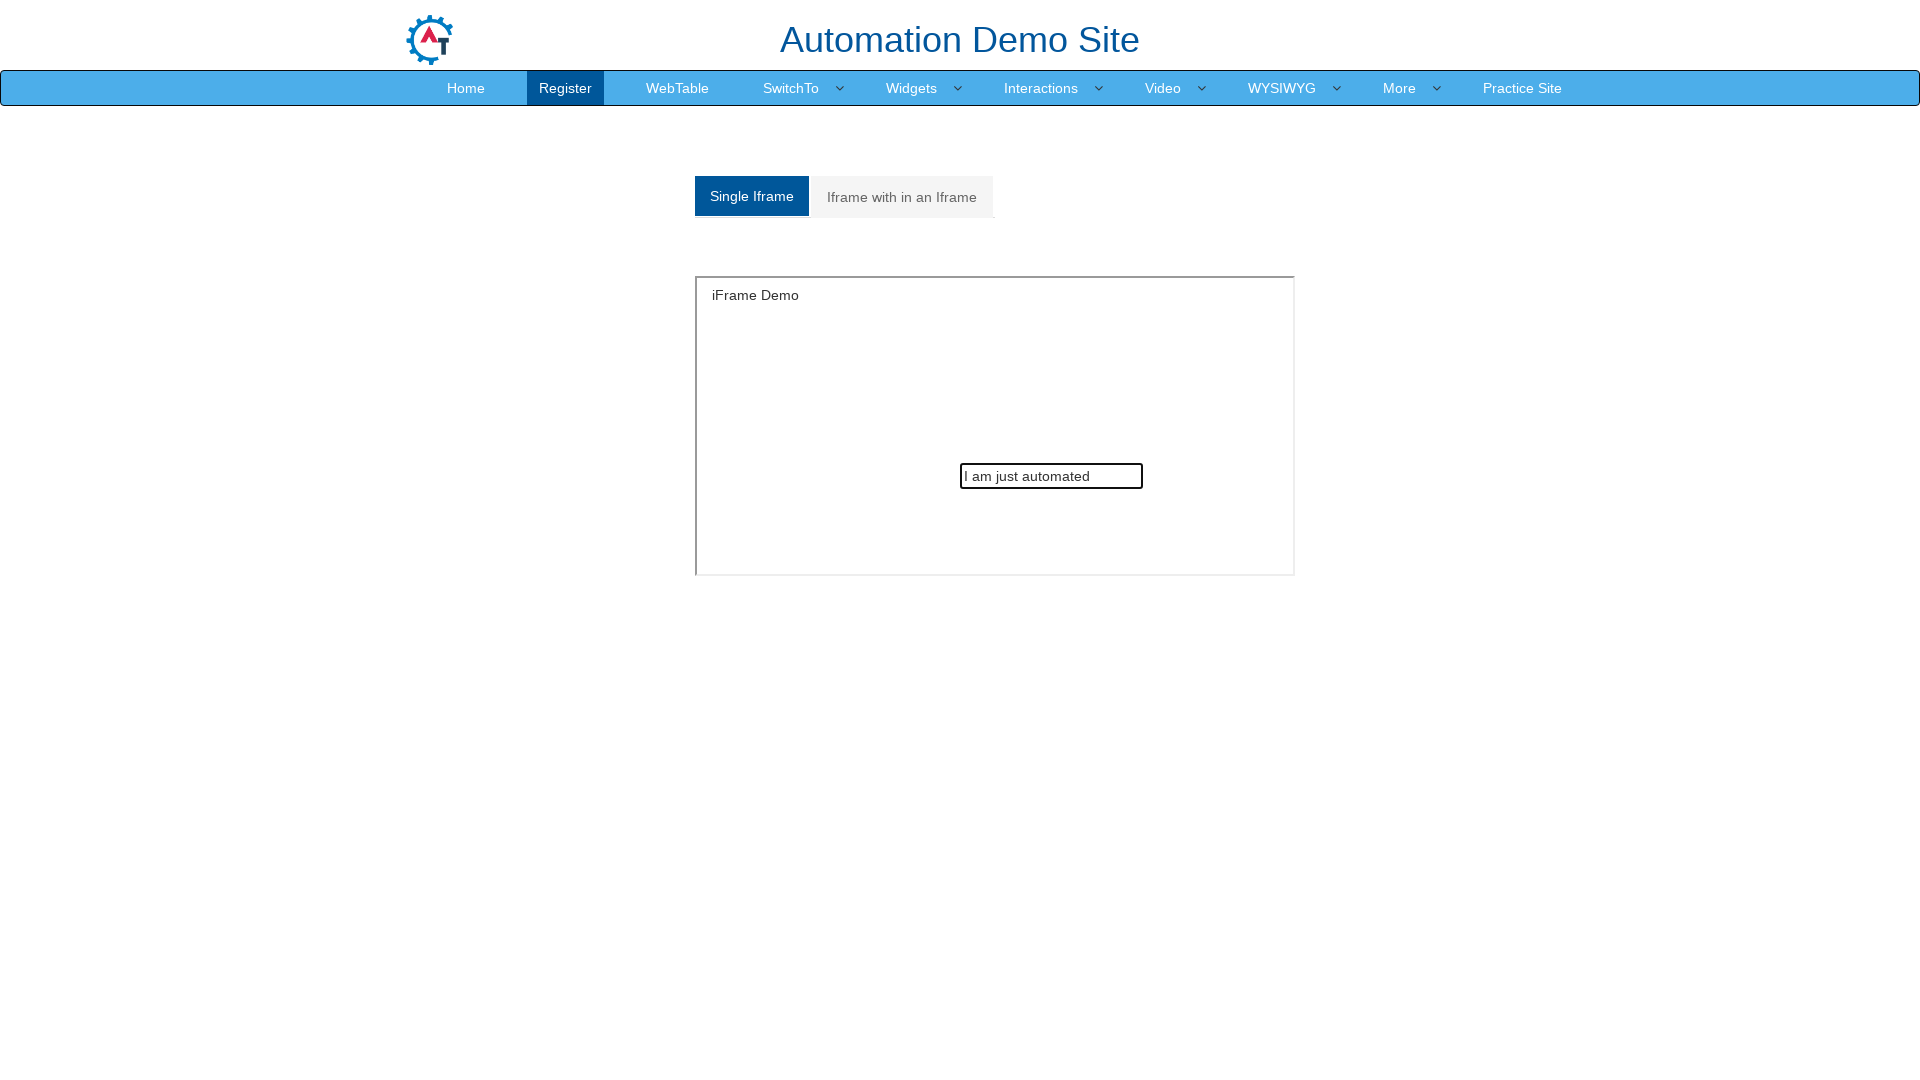

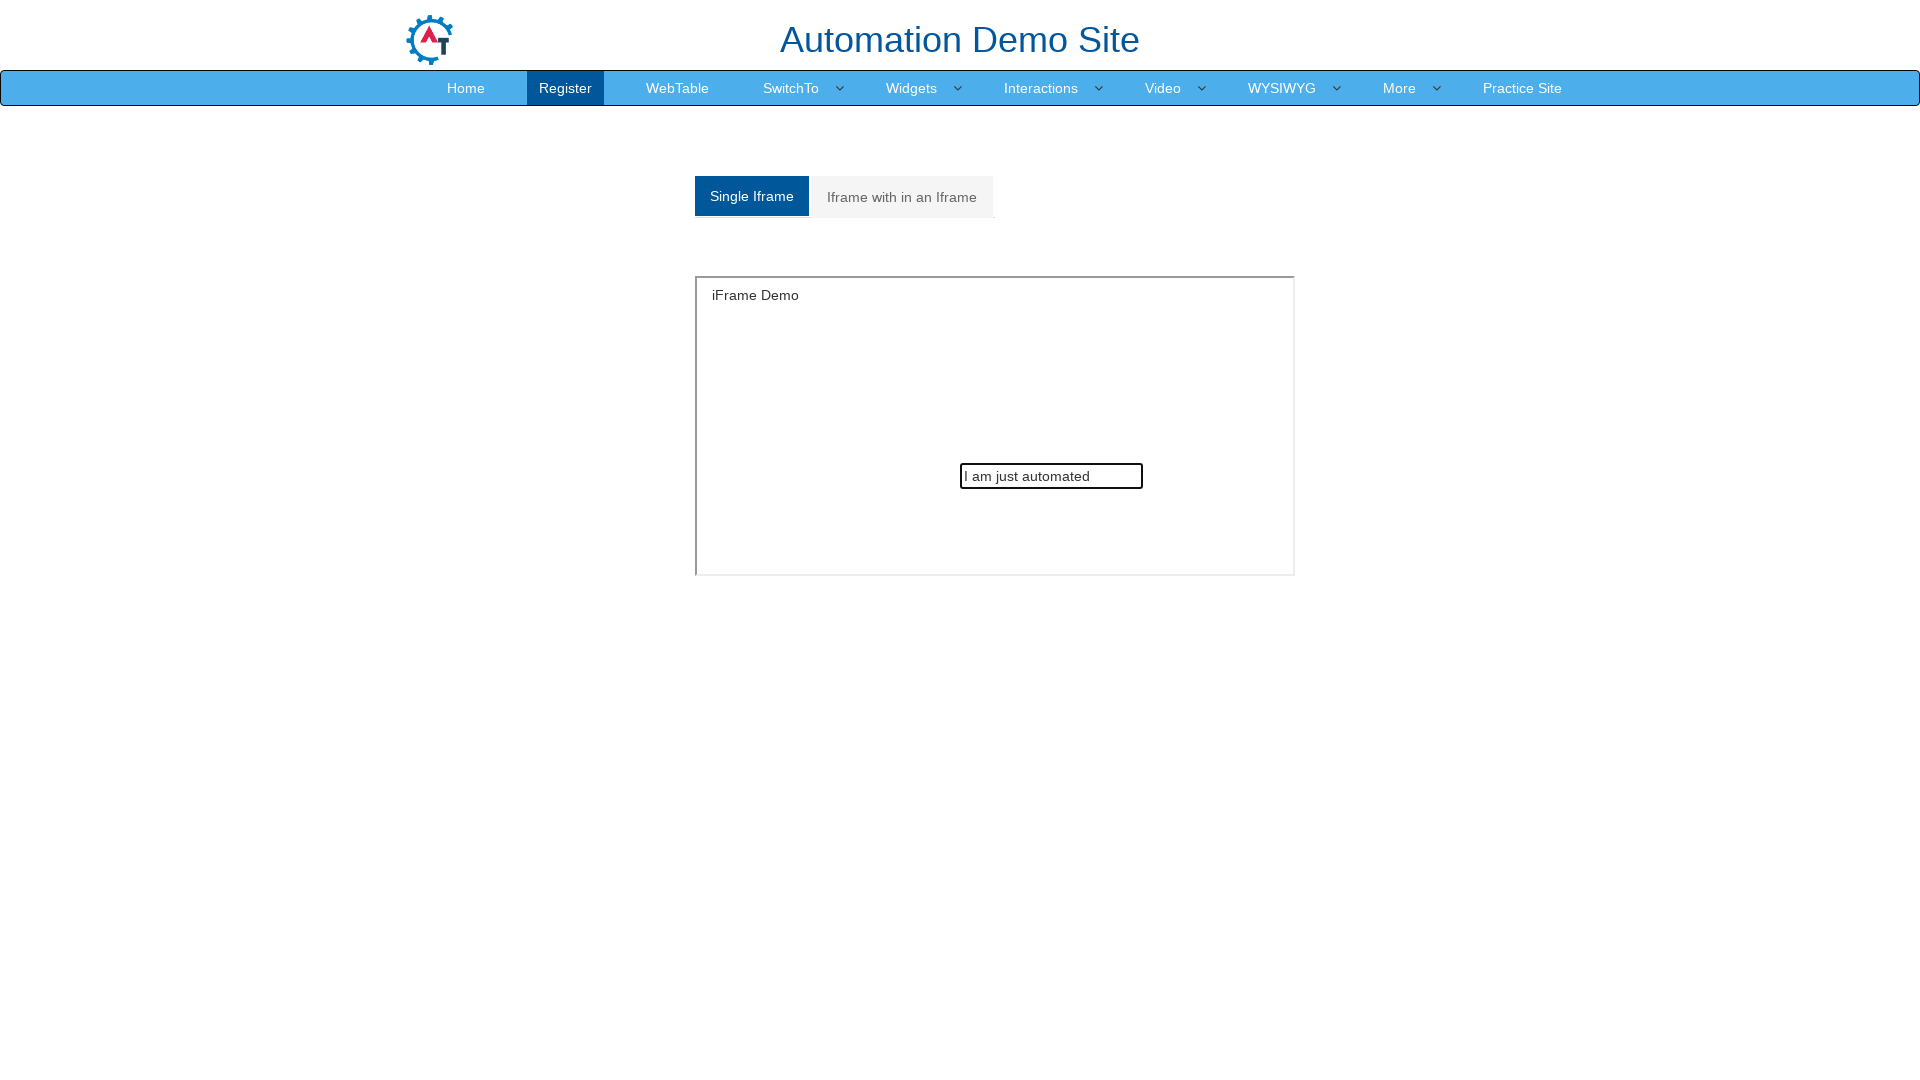